Tests that clicking on an external asset link (PDF report) navigates correctly without showing an error page.

Starting URL: https://serlo.org/transparenz

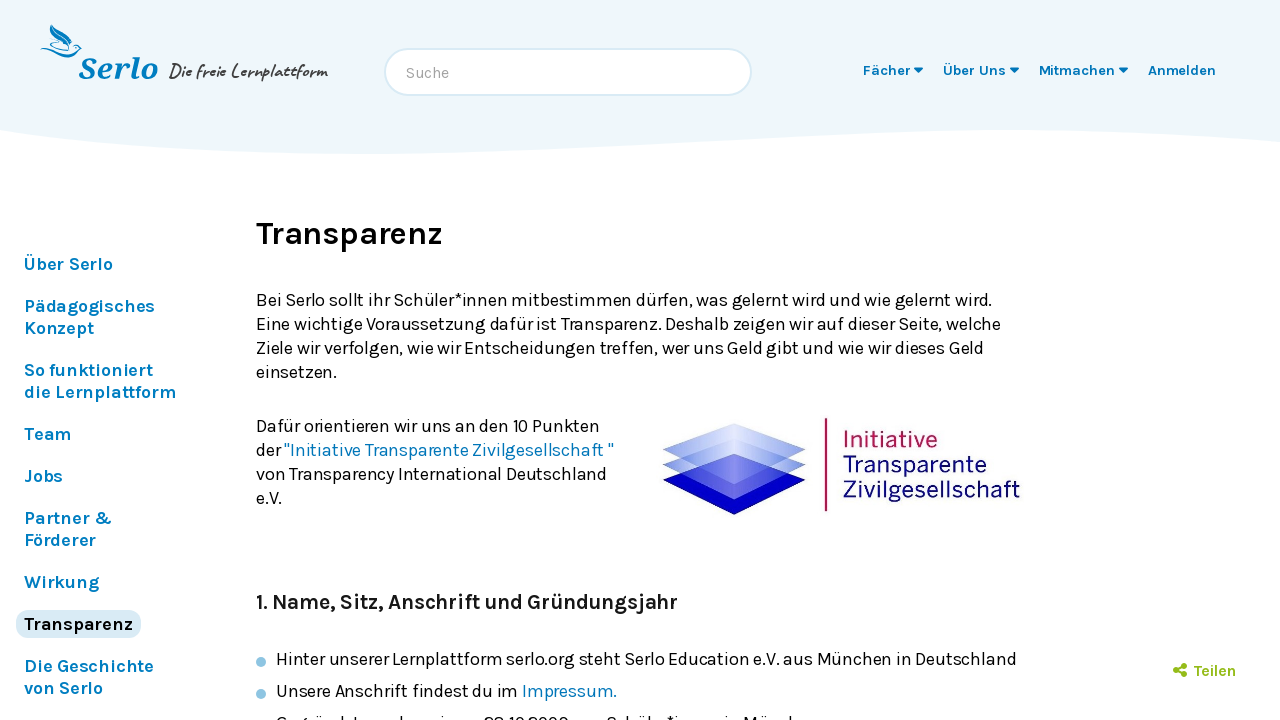

Clicked on 'Serlo Education Jahresbericht 2010' annual report link at (414, 361) on text=Serlo Education Jahresbericht 2010
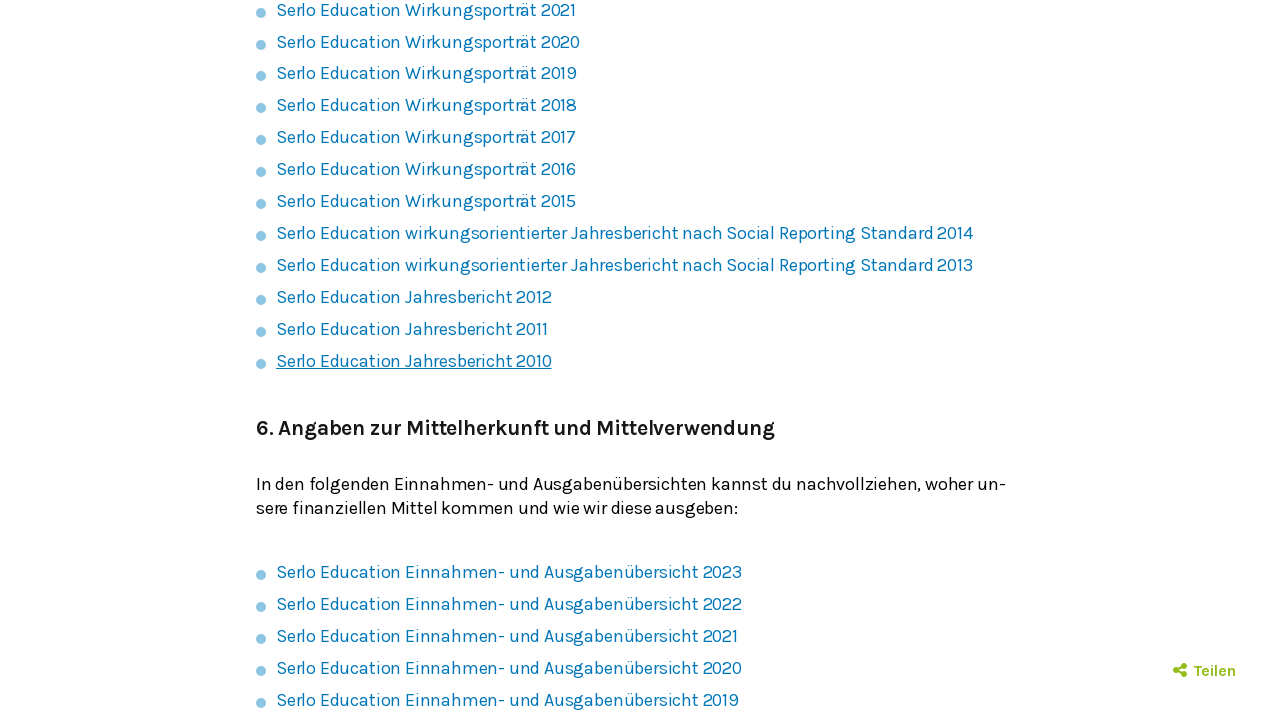

Waited 2 seconds for navigation to complete
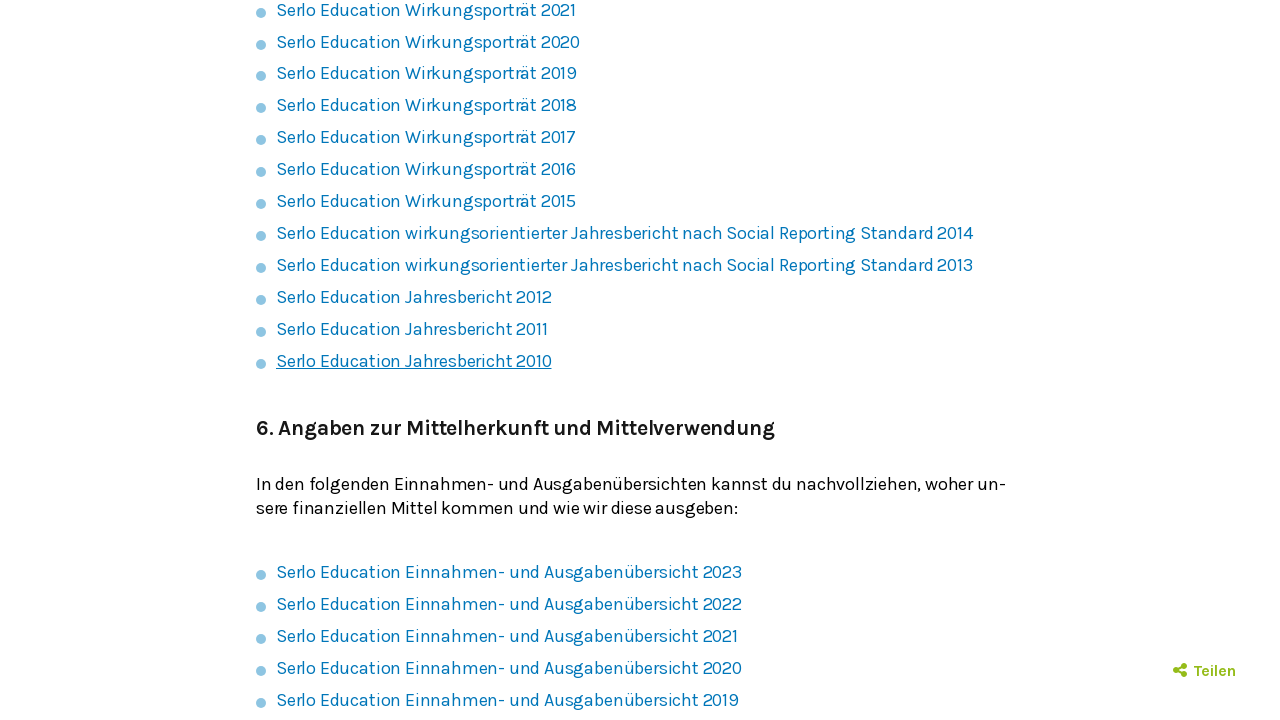

Verified that no error page ('Es tut uns leid') is displayed
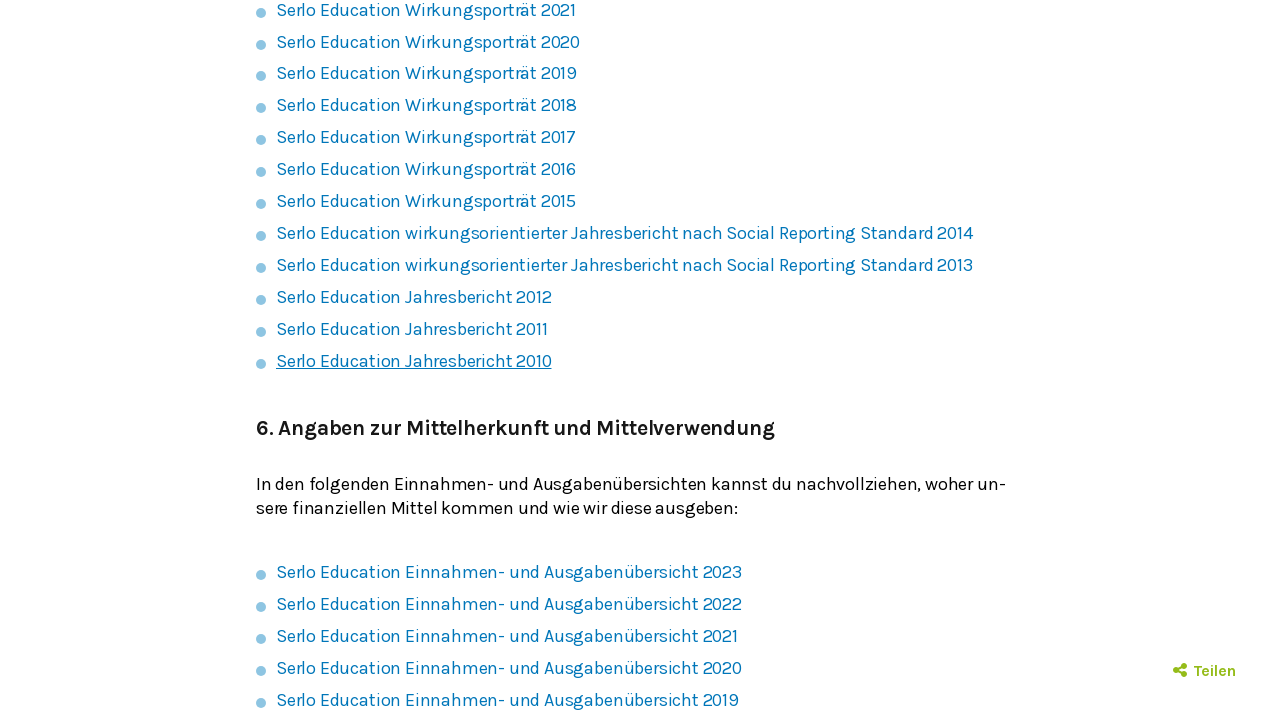

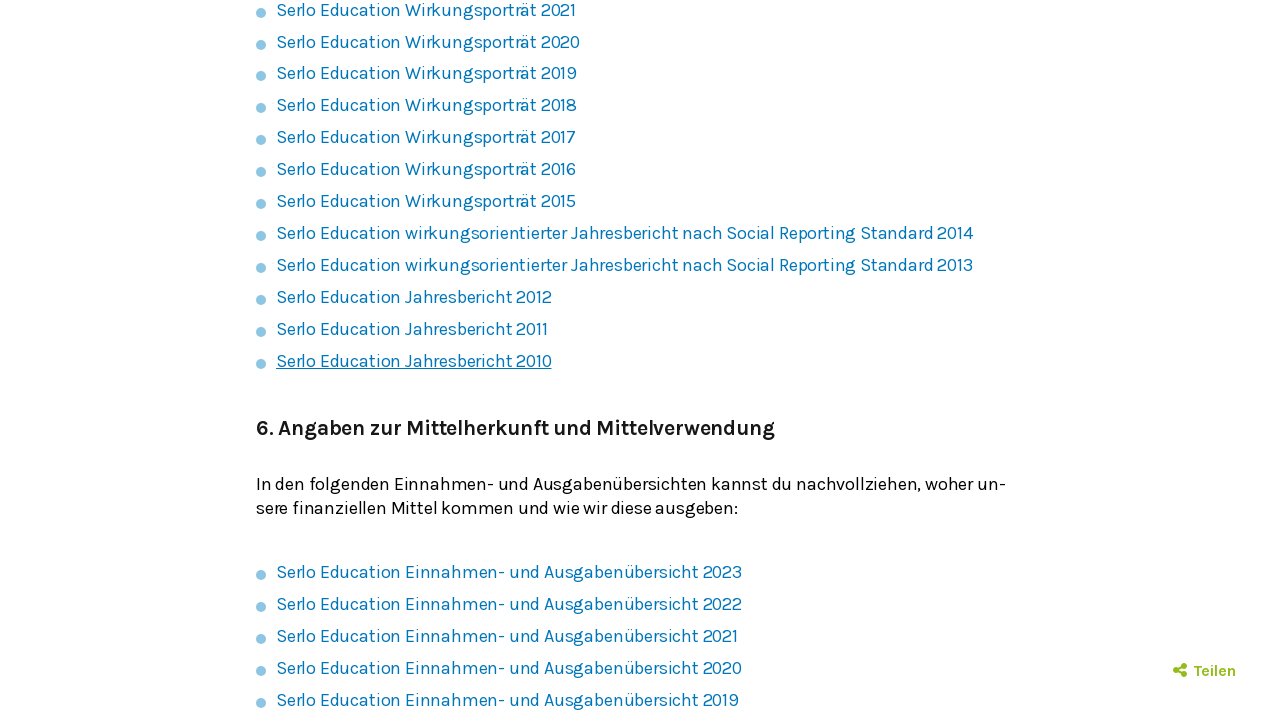